Navigates to a YouTube video page, retrieves the page title, and performs window management operations (minimize and maximize).

Starting URL: https://www.youtube.com/watch?v=vnA30oxqW5E

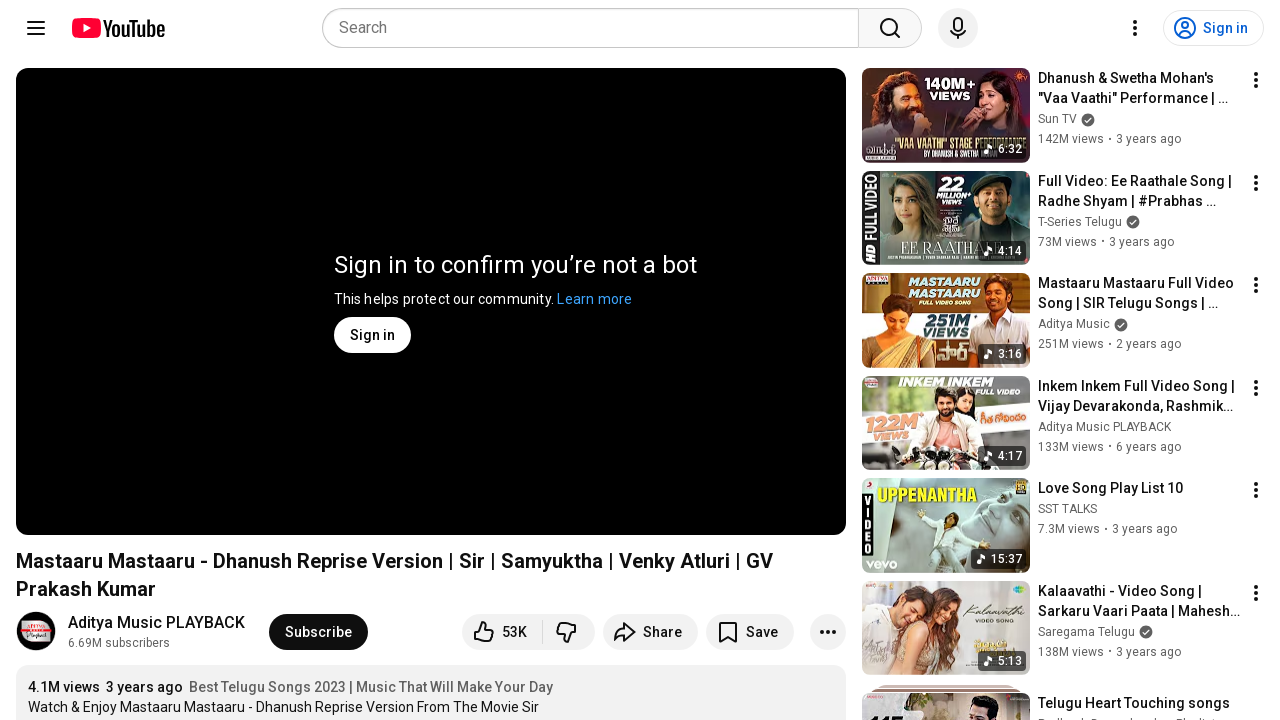

Page loaded - DOM content ready
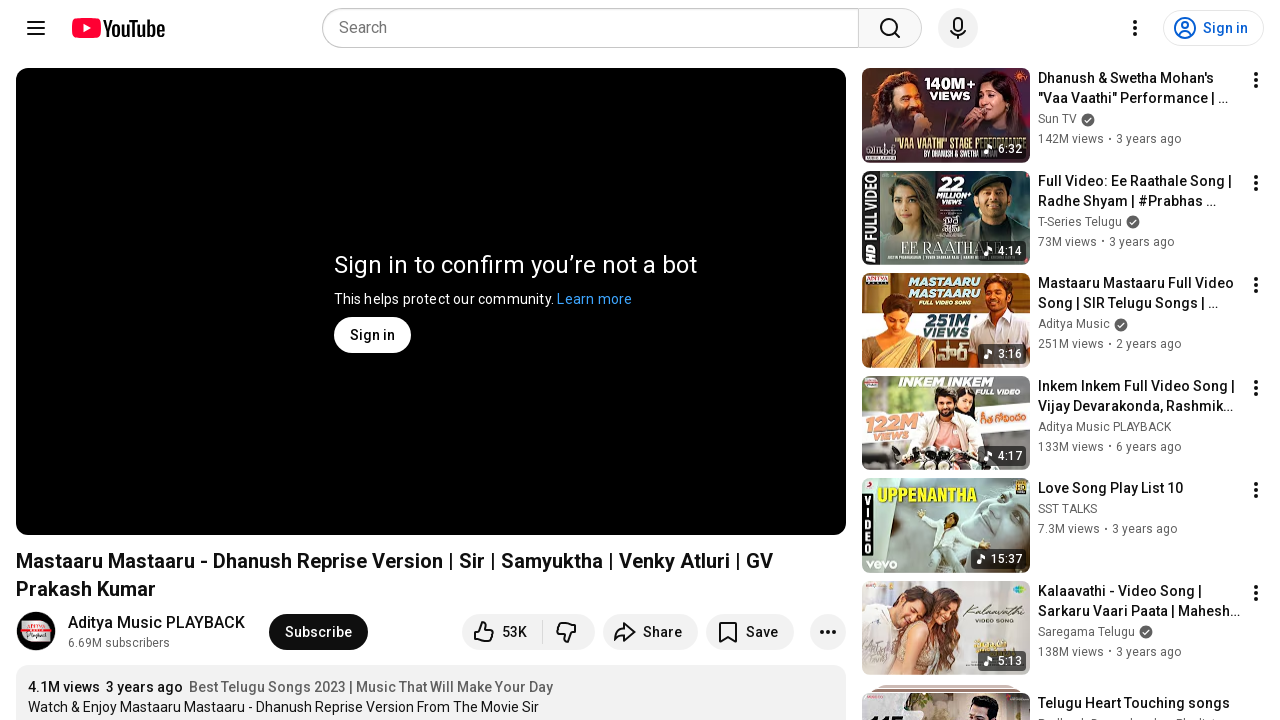

Retrieved page title: Mastaaru Mastaaru - Dhanush Reprise Version | Sir | Samyuktha | Venky Atluri | GV Prakash Kumar - YouTube
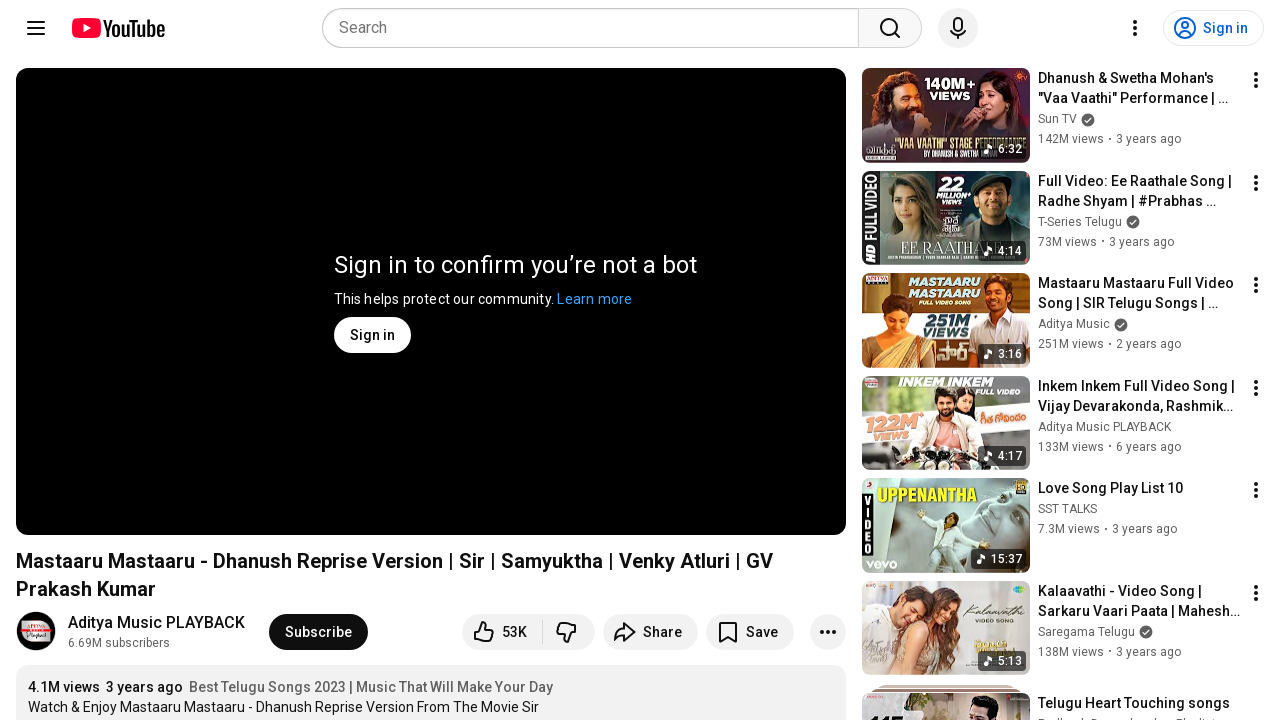

Attempted to minimize browser window
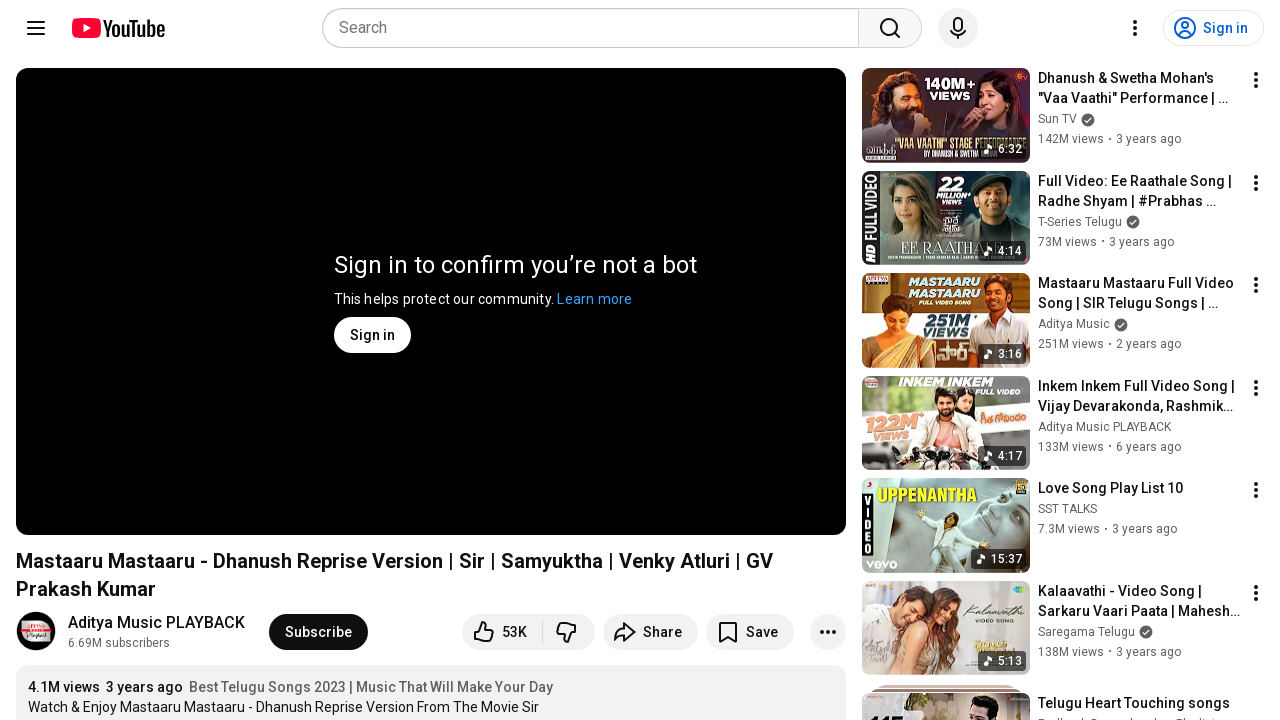

Resized viewport to 800x600 (simulating minimize)
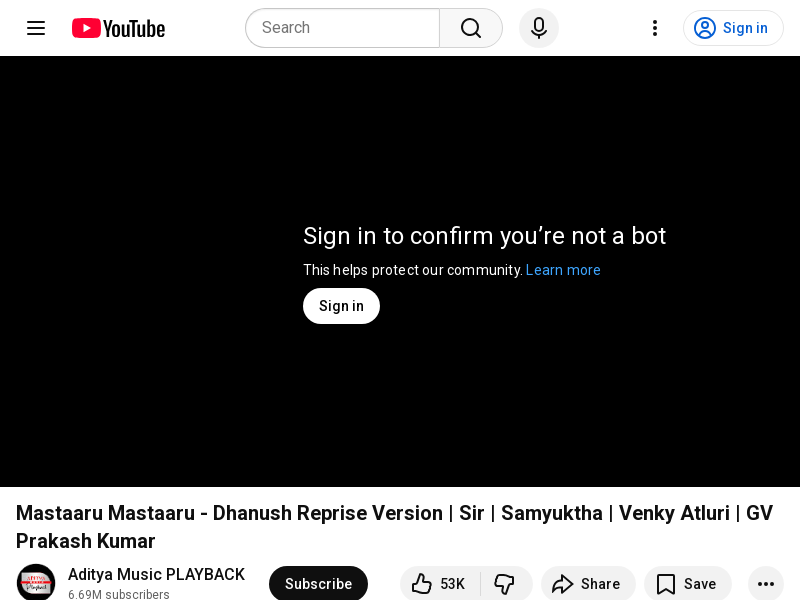

Waited for 2 seconds
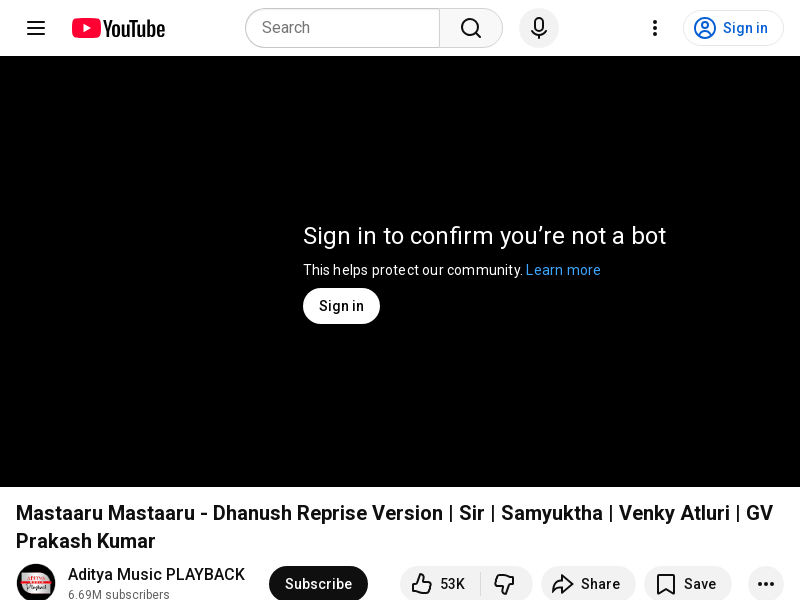

Resized viewport to 1920x1080 (simulating maximize)
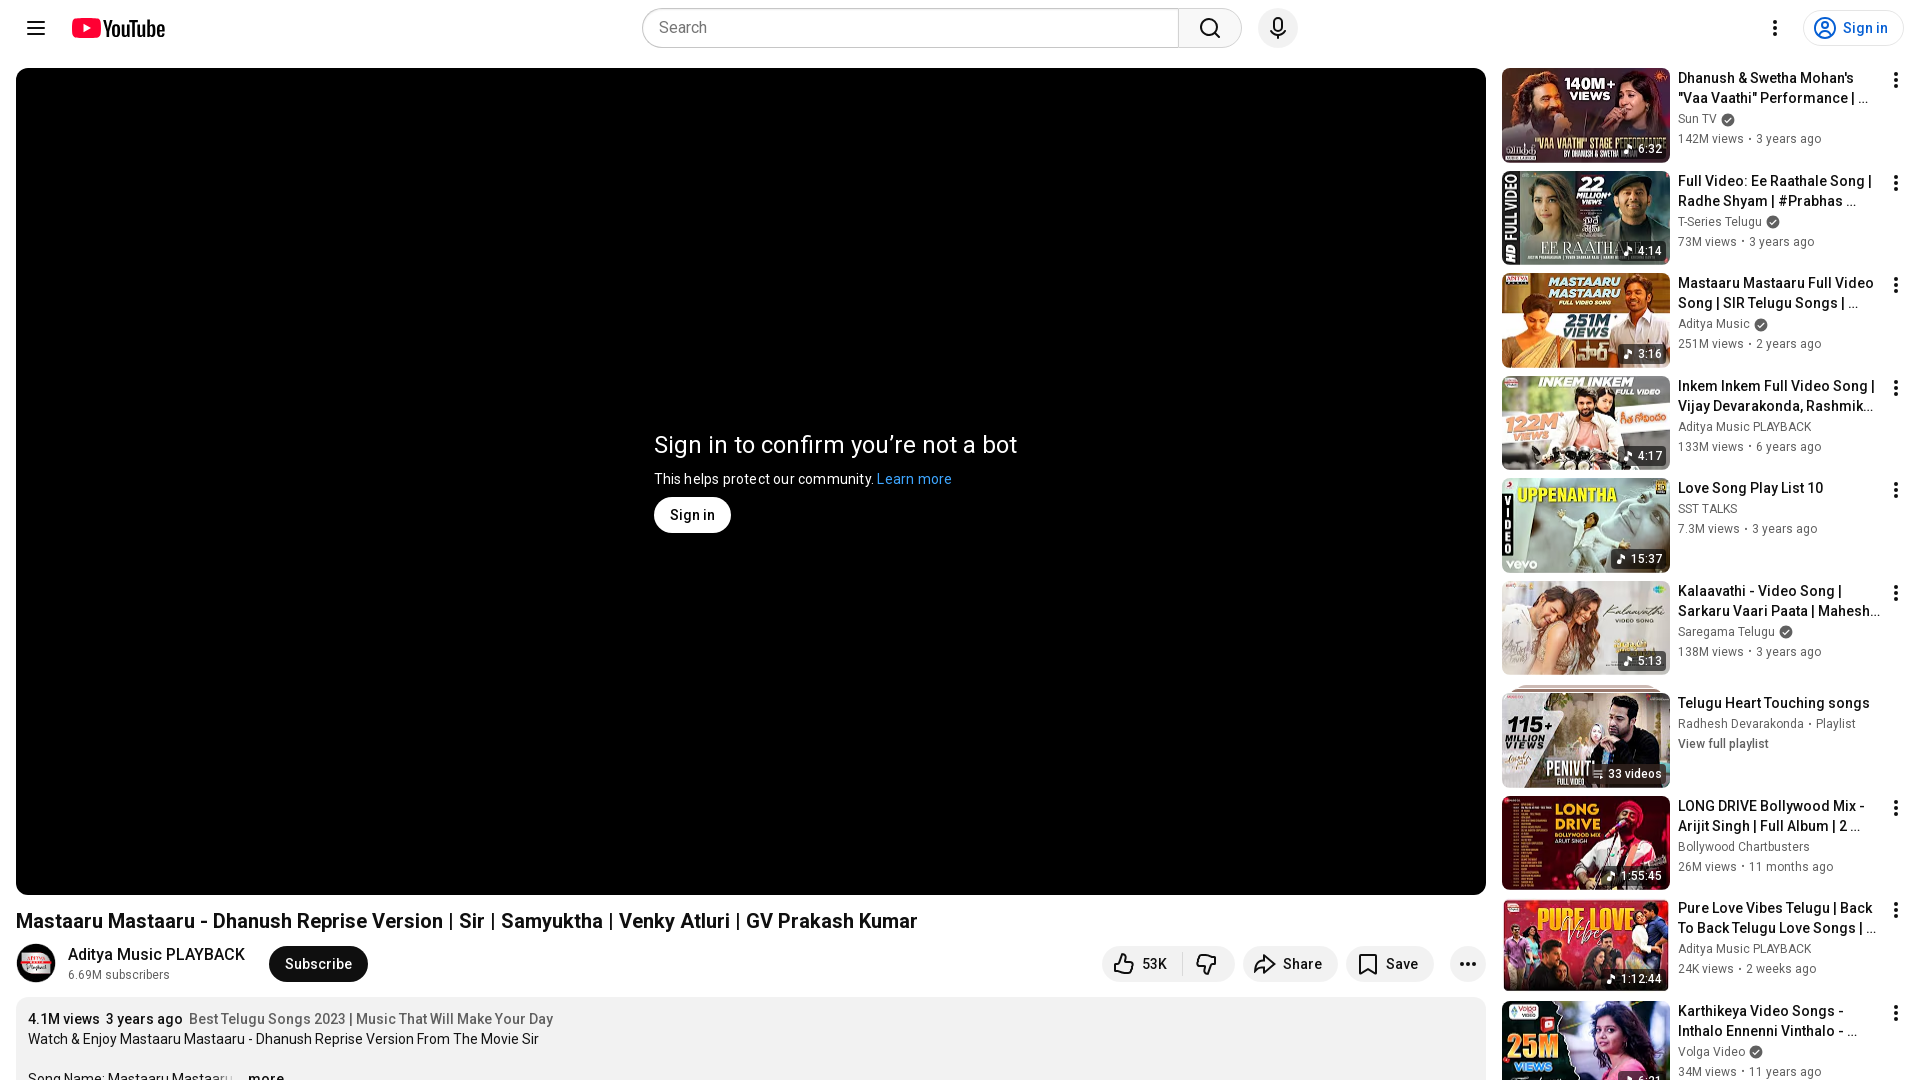

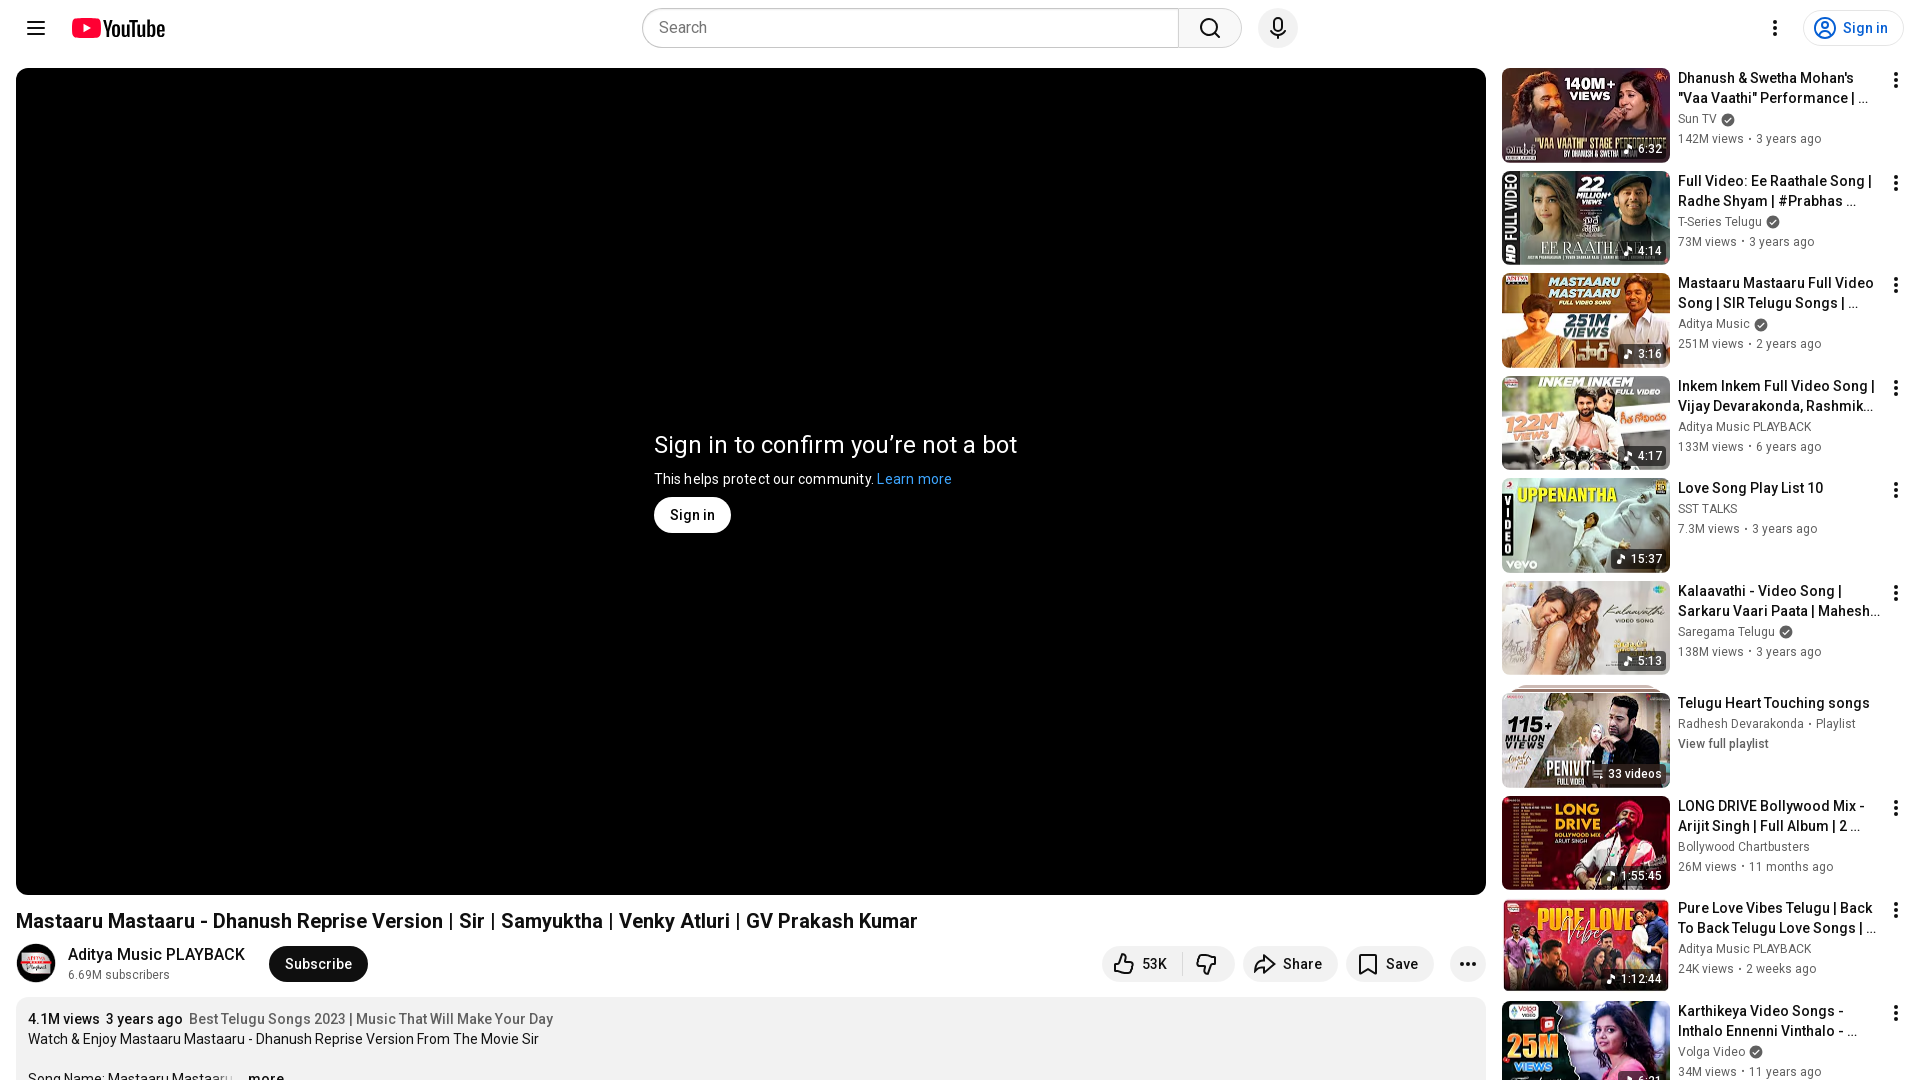